Tests successive scrollIntoView calls by repeatedly scrolling an element into view with different parameters

Starting URL: http://guinea-pig.webdriver.io

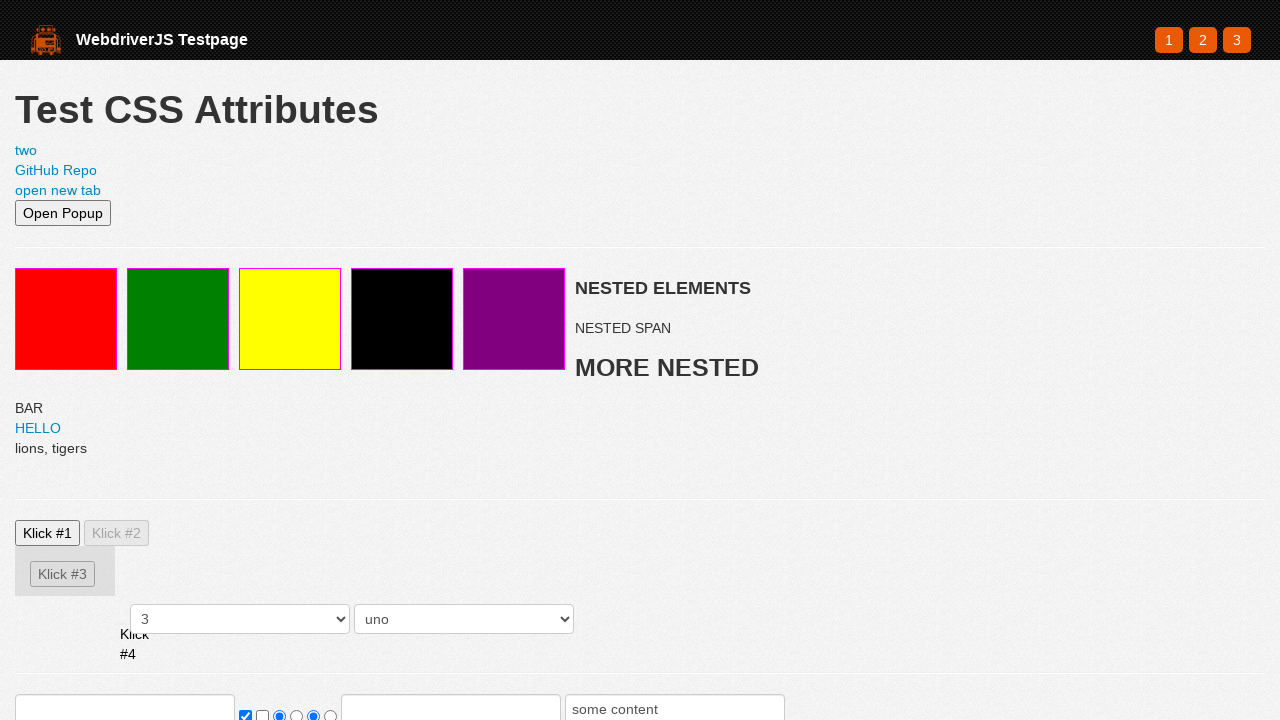

Set viewport size to 500x500
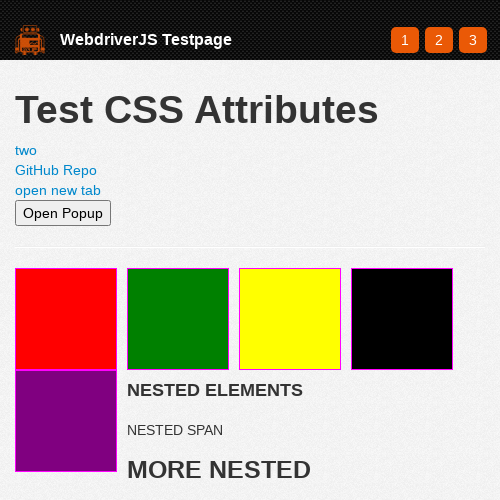

Located search input element
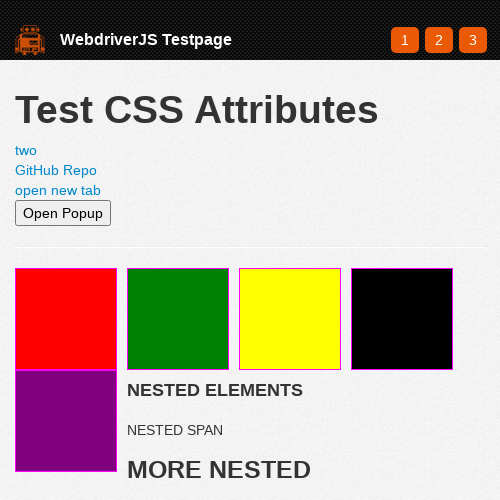

Scrolled search input into view
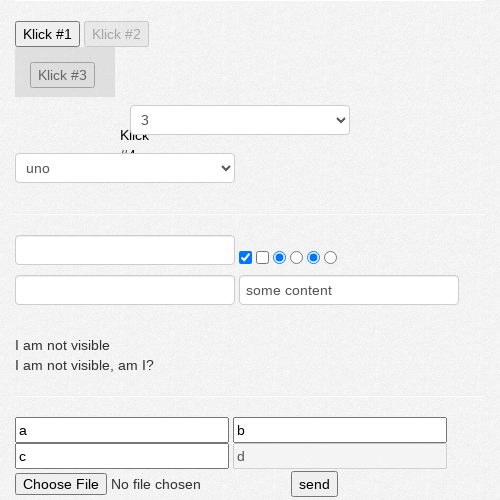

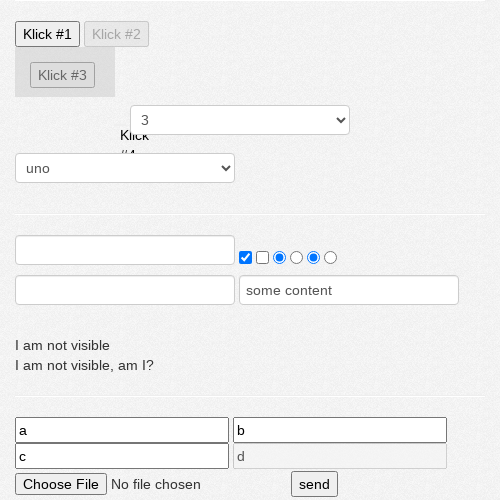